Tests the search functionality on python.org by searching for "pycon" and verifying that search results are displayed.

Starting URL: https://www.python.org

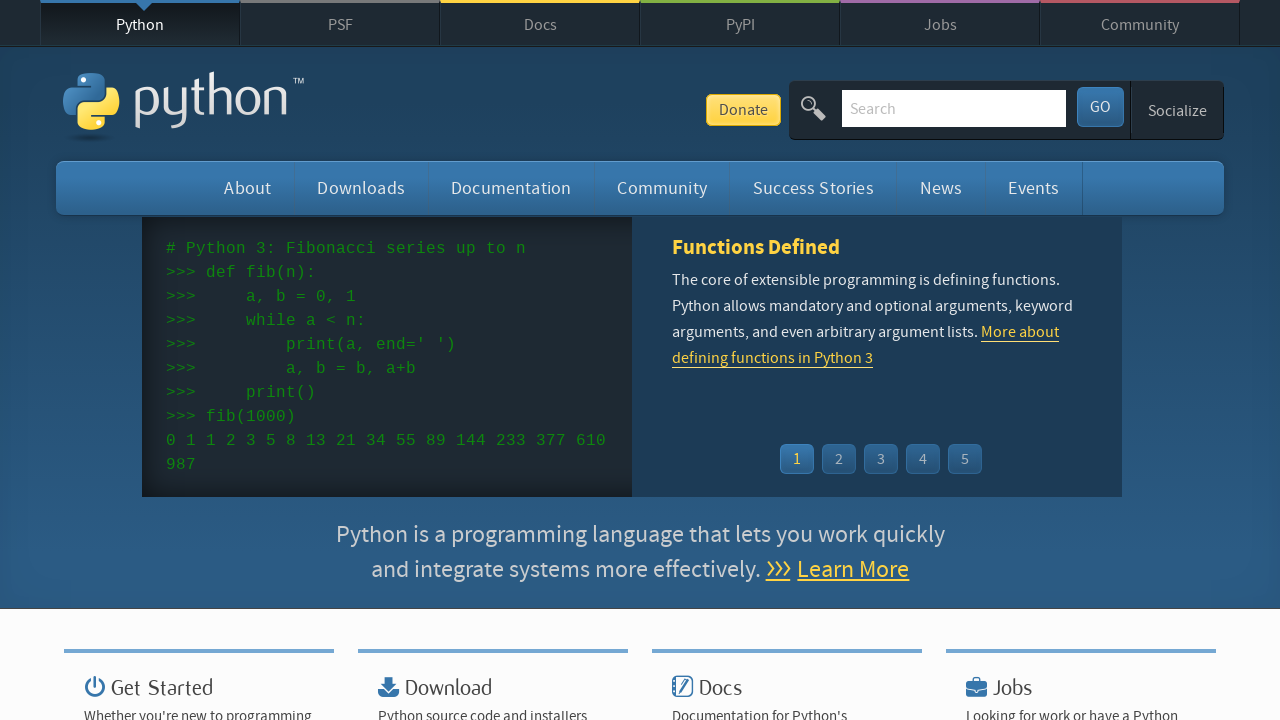

Verified page title contains 'Python'
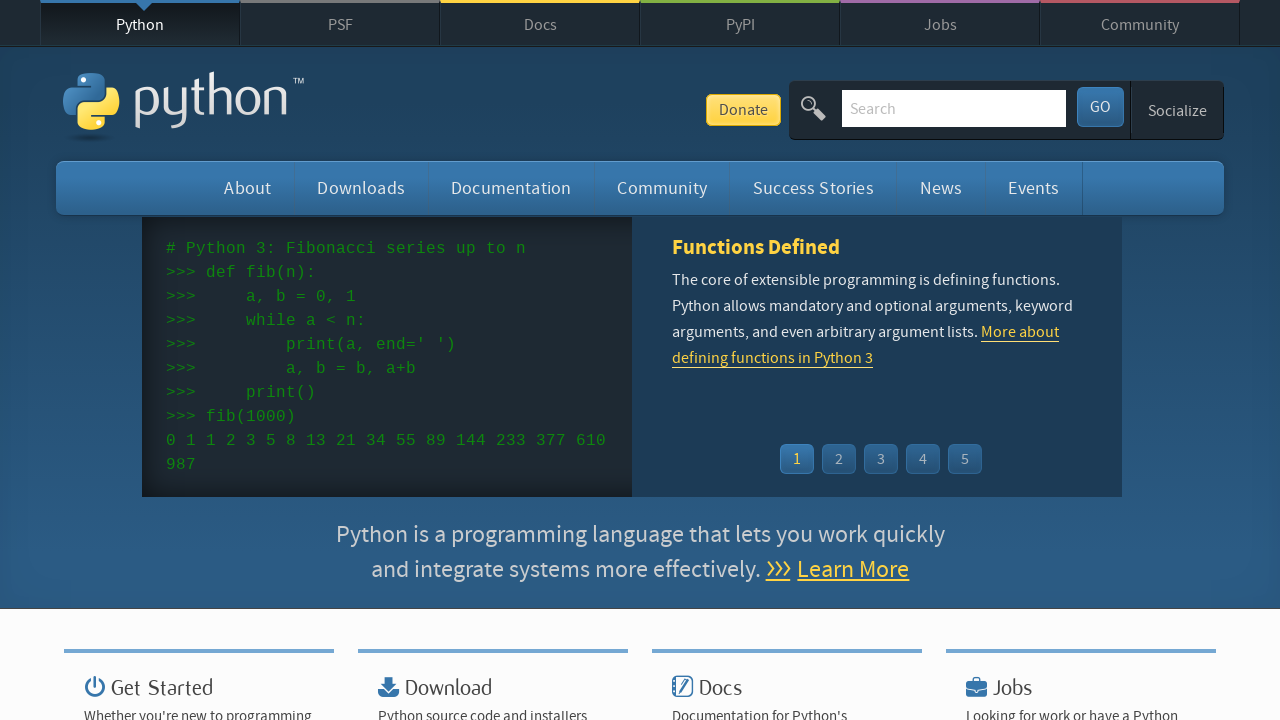

Filled search field with 'pycon' on input[name='q']
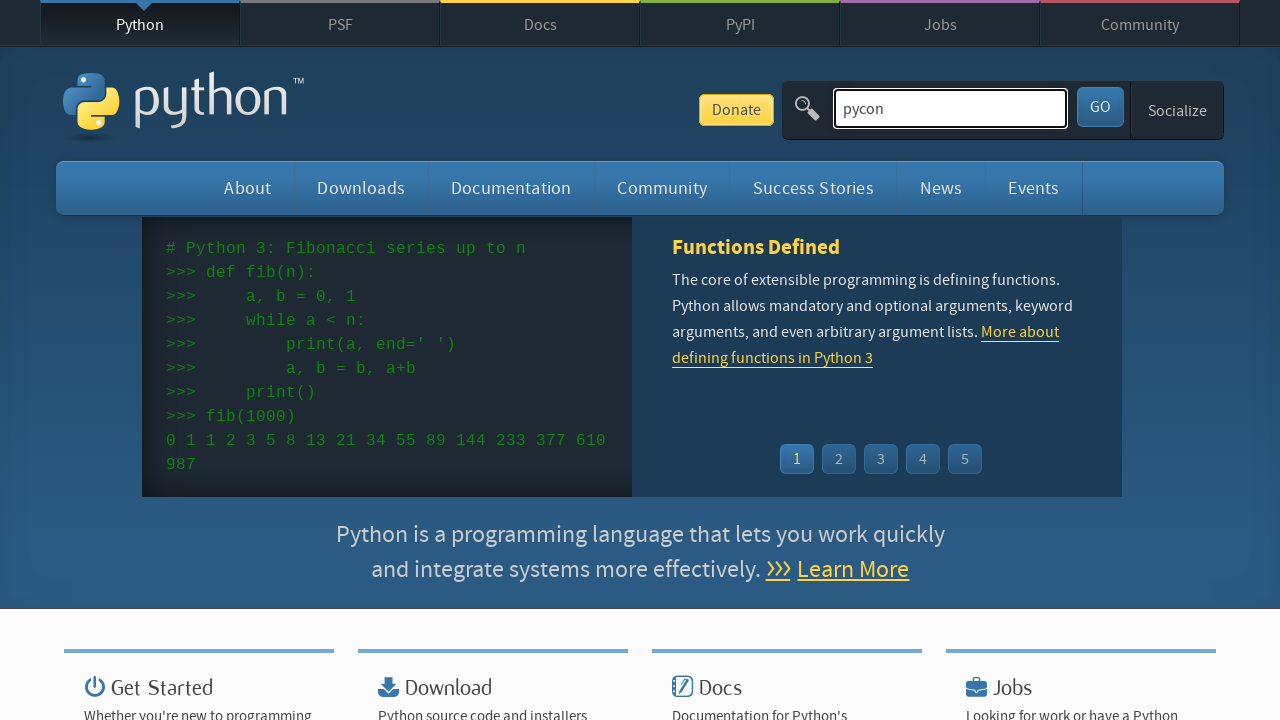

Clicked search submit button at (1100, 107) on button[type='submit']
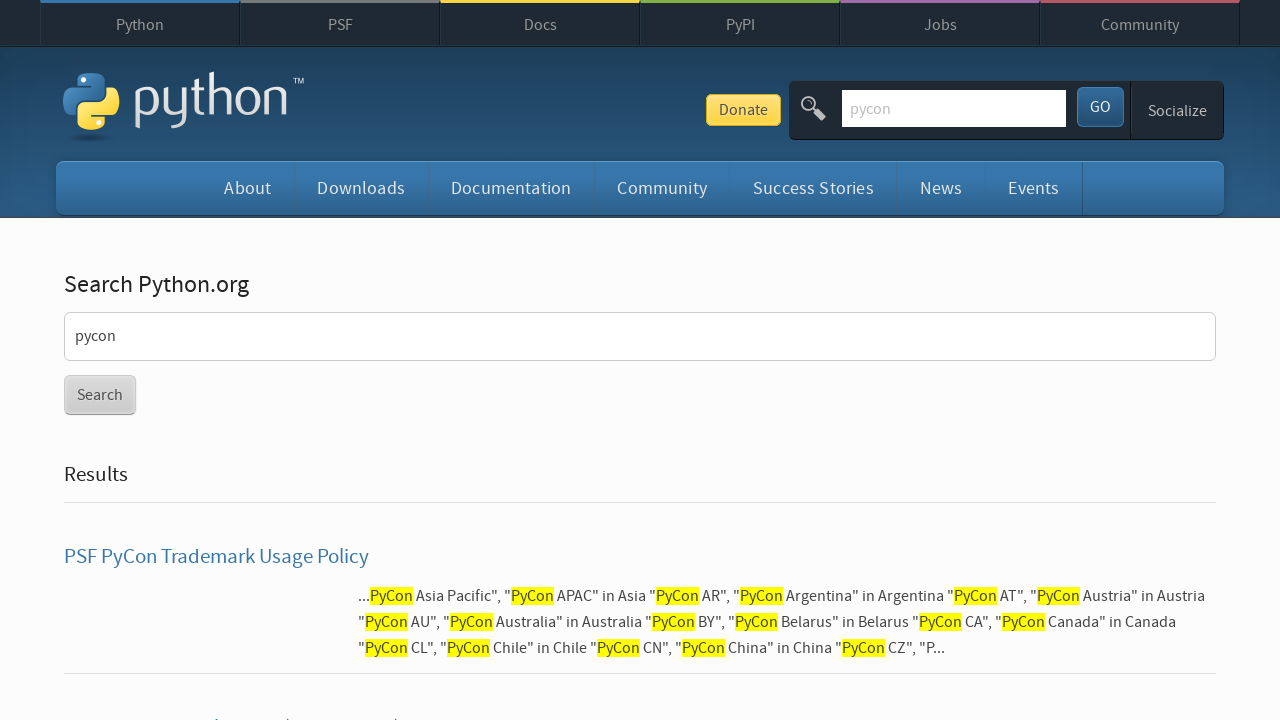

Search results loaded and verified
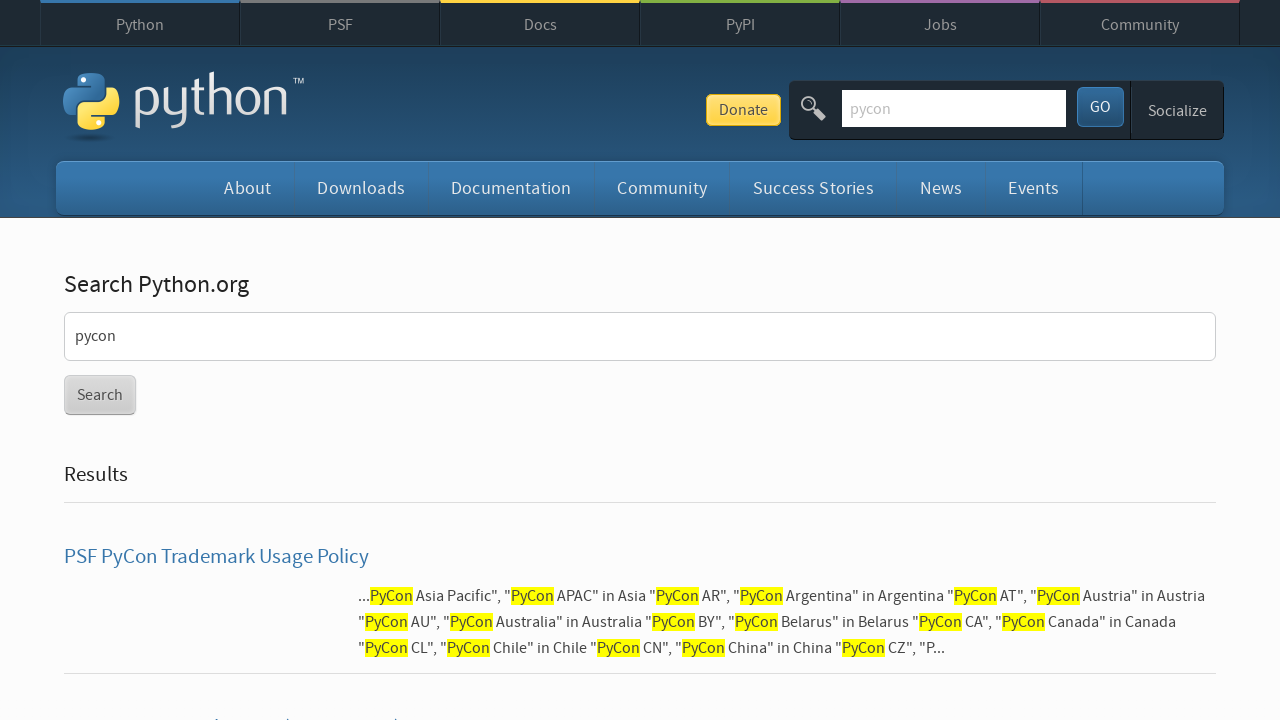

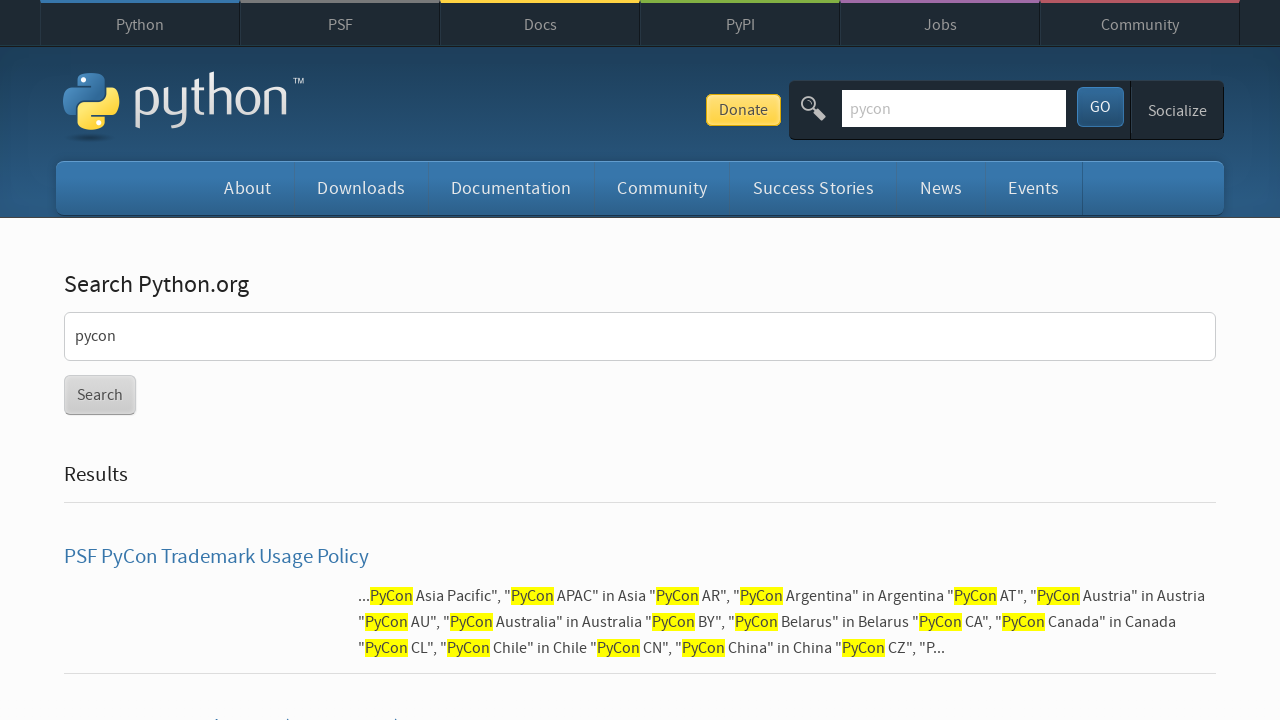